Clicks on a specific product from the product list to view its details

Starting URL: https://automationexercise.com/

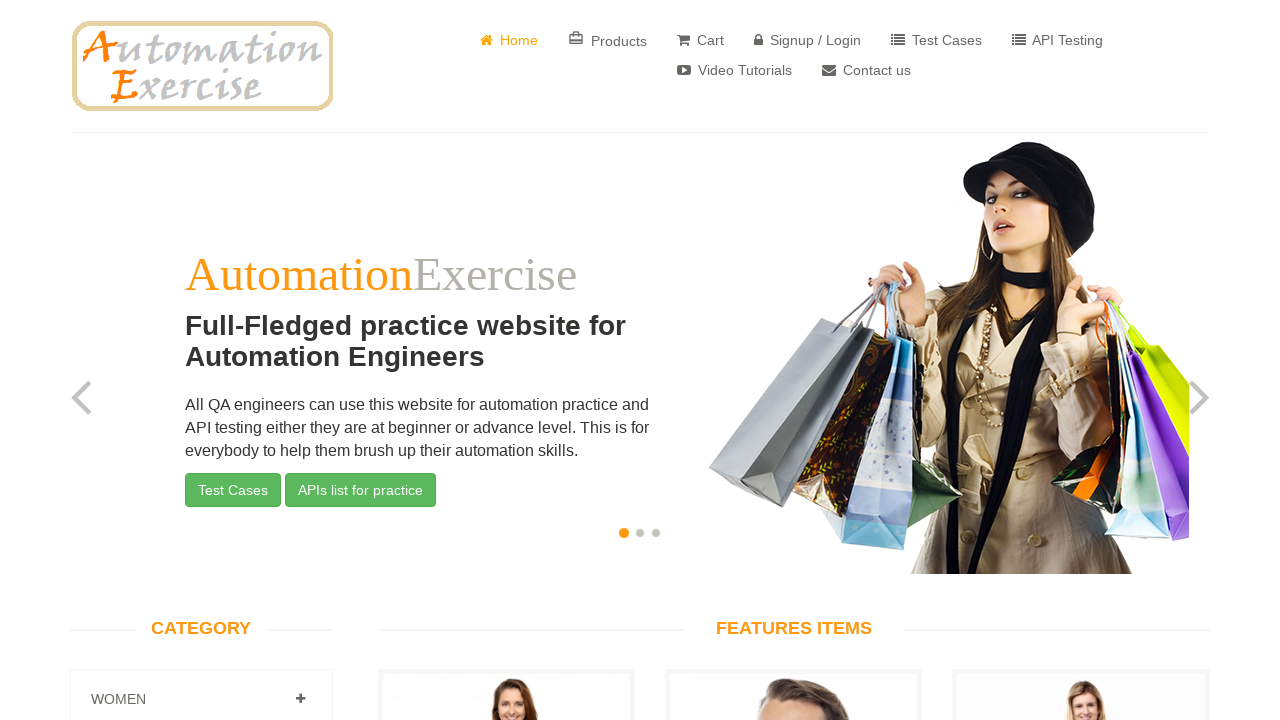

Clicked View Product link on first product in the list at (506, 361) on div.choose li a >> nth=0
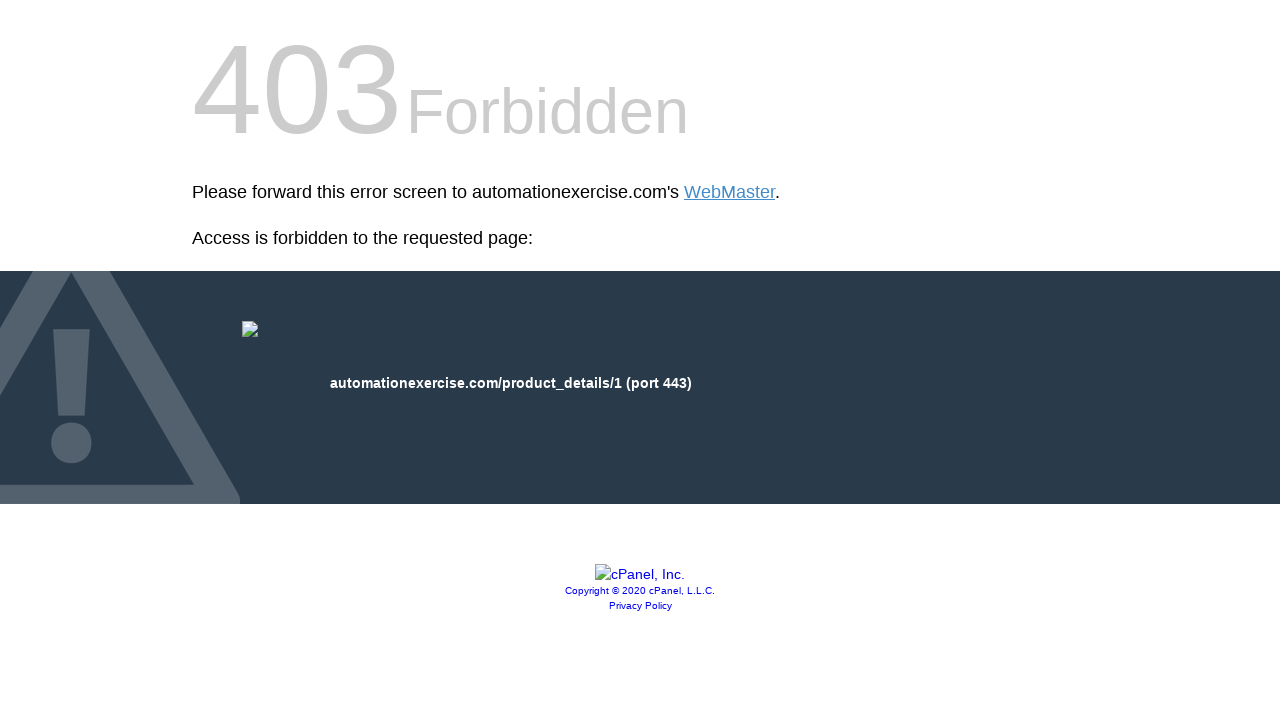

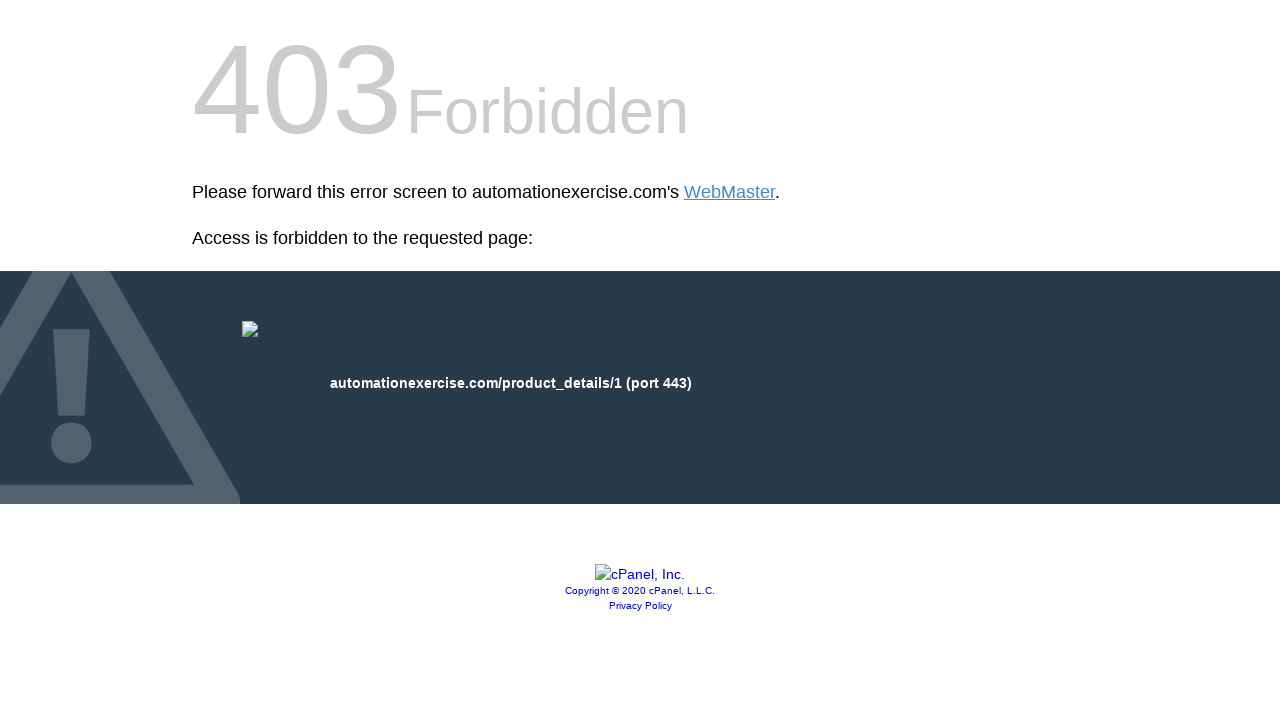